Tests radio button functionality by selecting different radio button options and verifying the selection text updates correctly

Starting URL: https://demoqa.com/radio-button

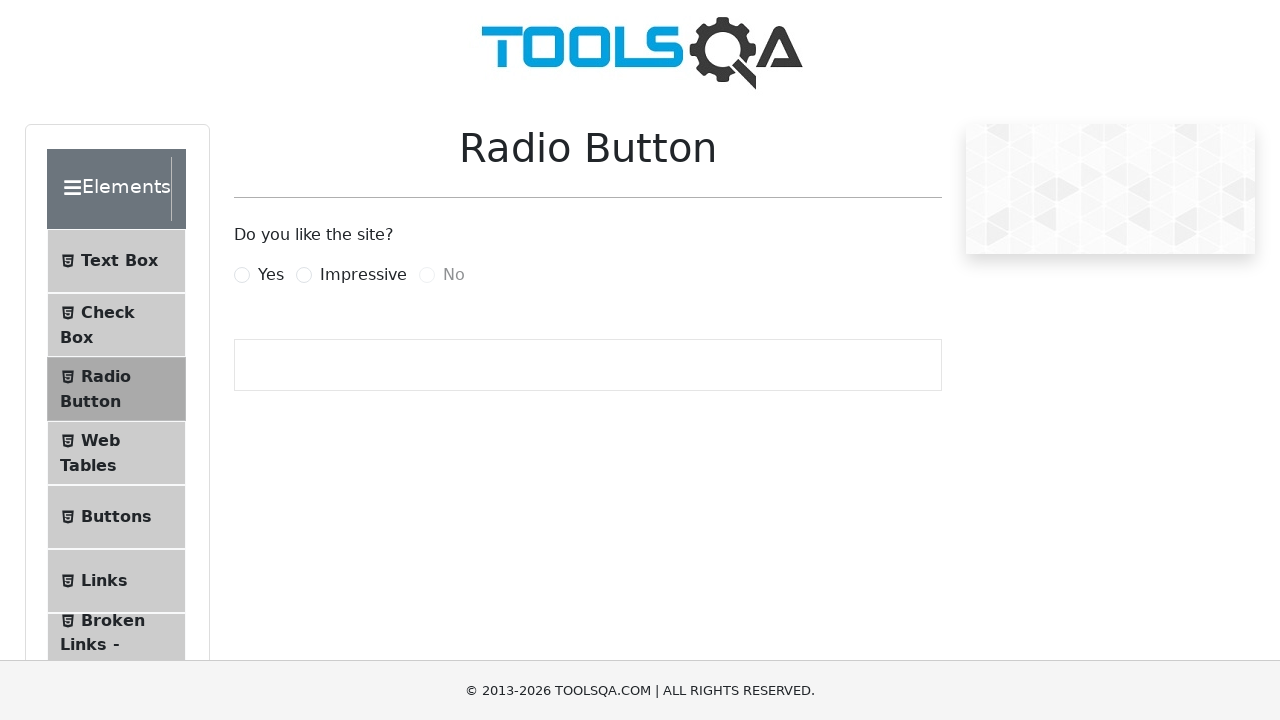

Clicked 'Yes' radio button using JavaScript executor
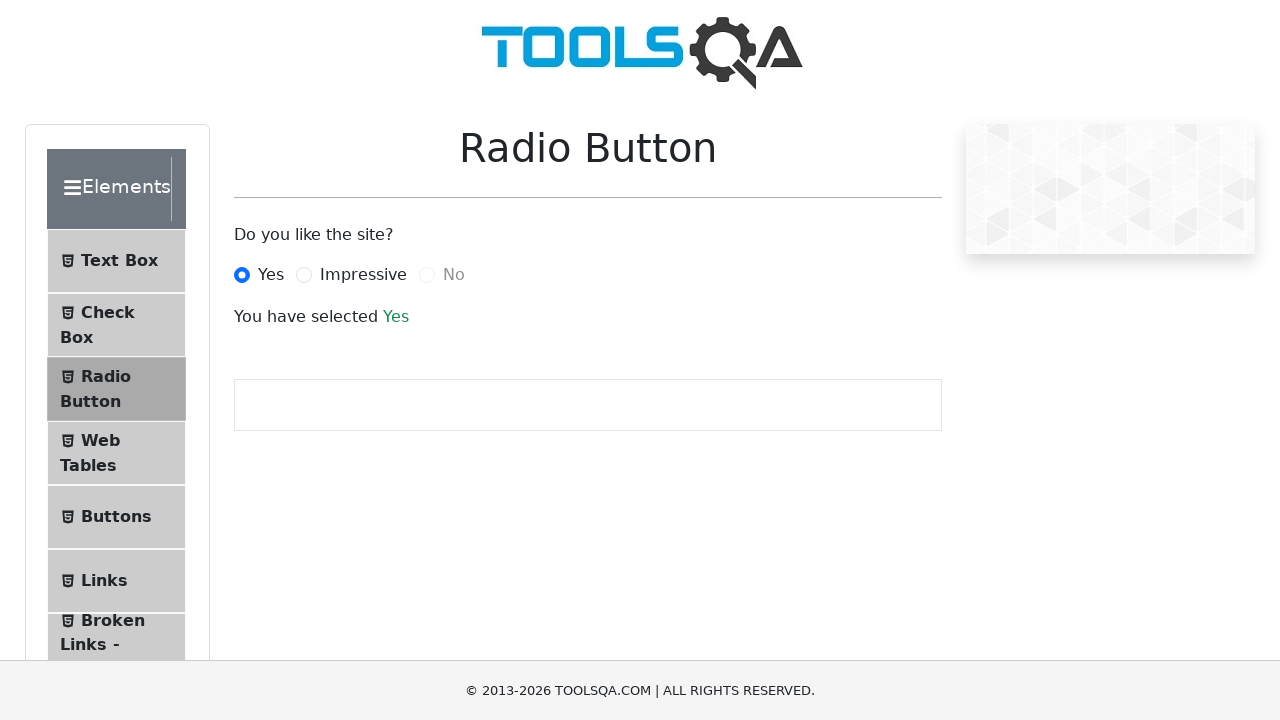

Selection message element loaded
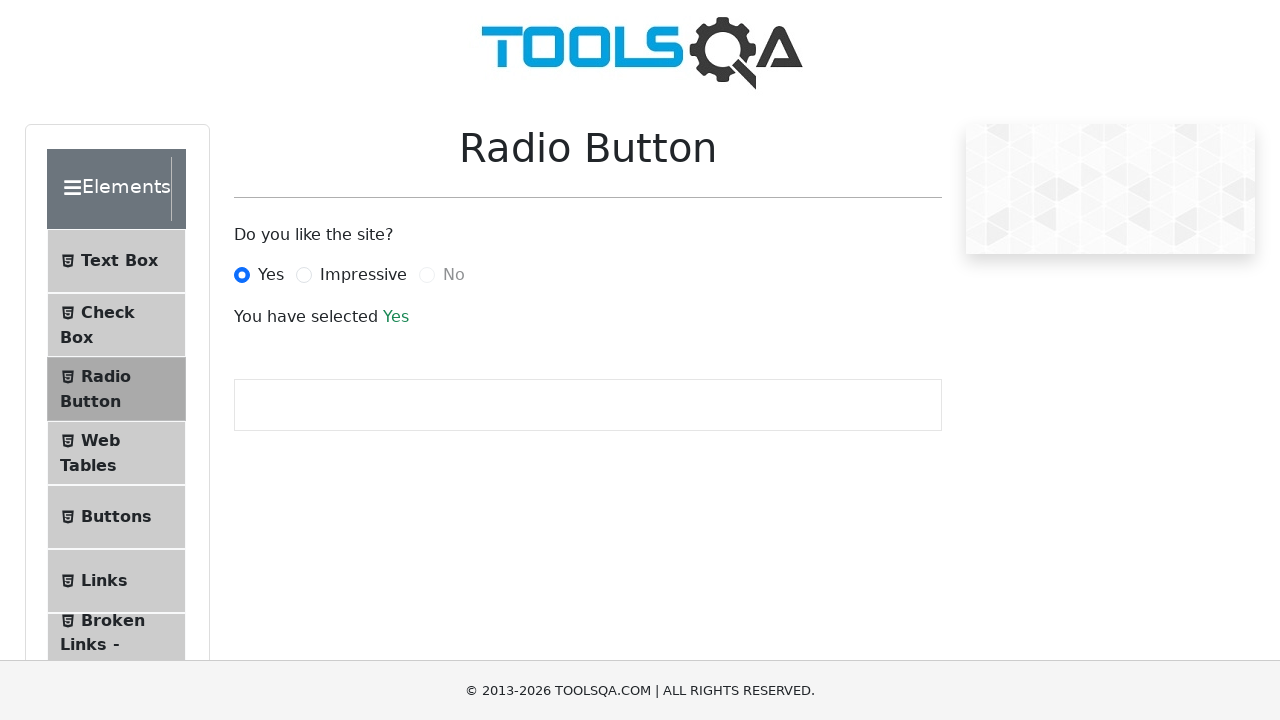

Retrieved selection text: 'You have selected Yes'
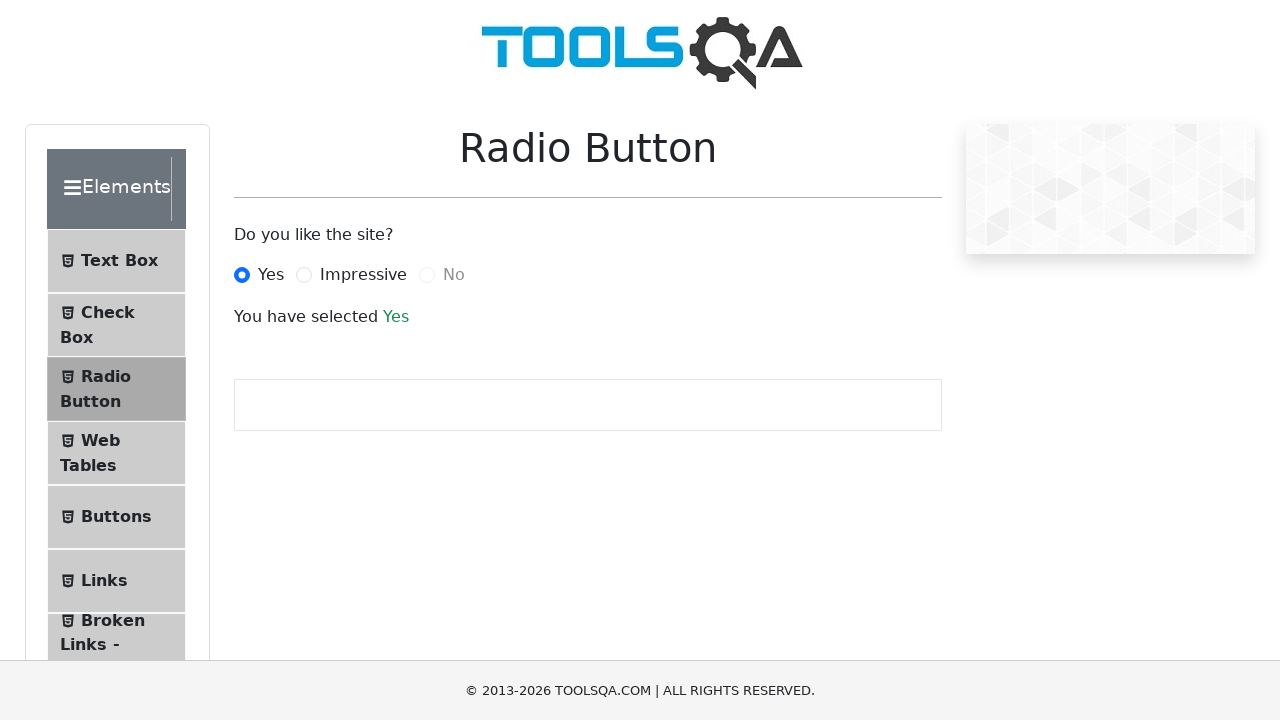

Verified 'Yes' selection text is correct
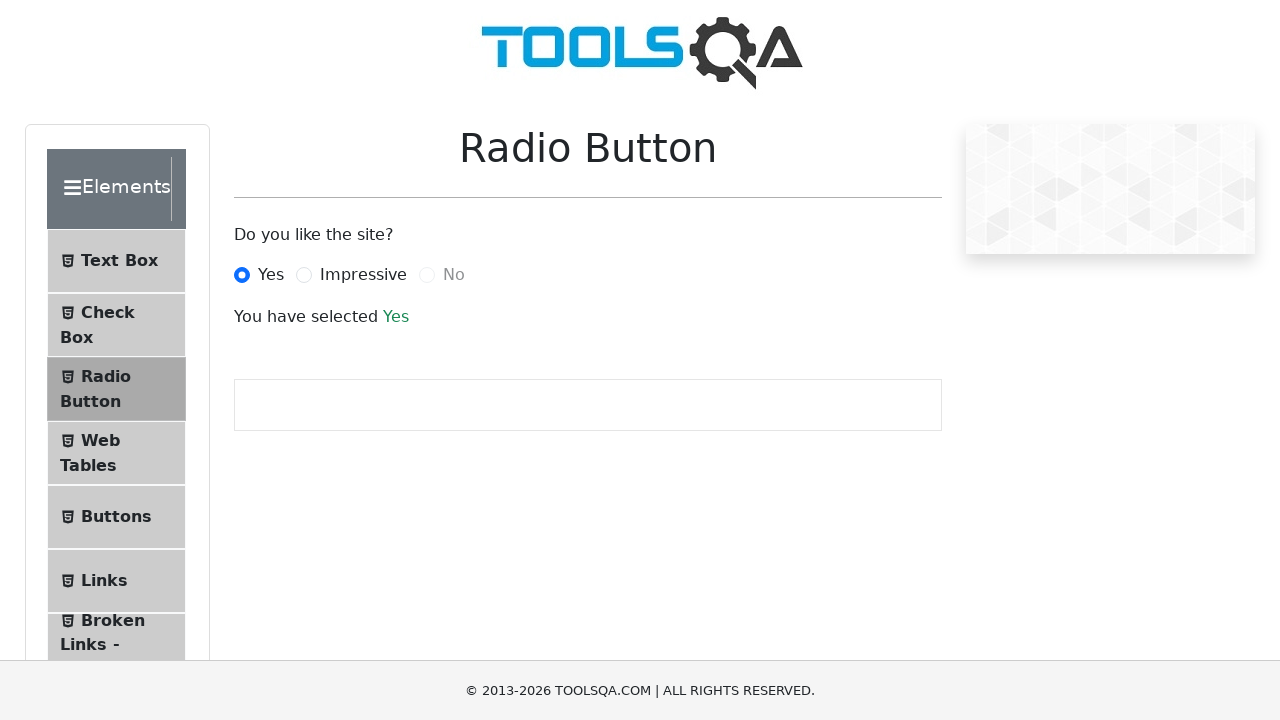

Clicked 'Impressive' radio button using JavaScript executor
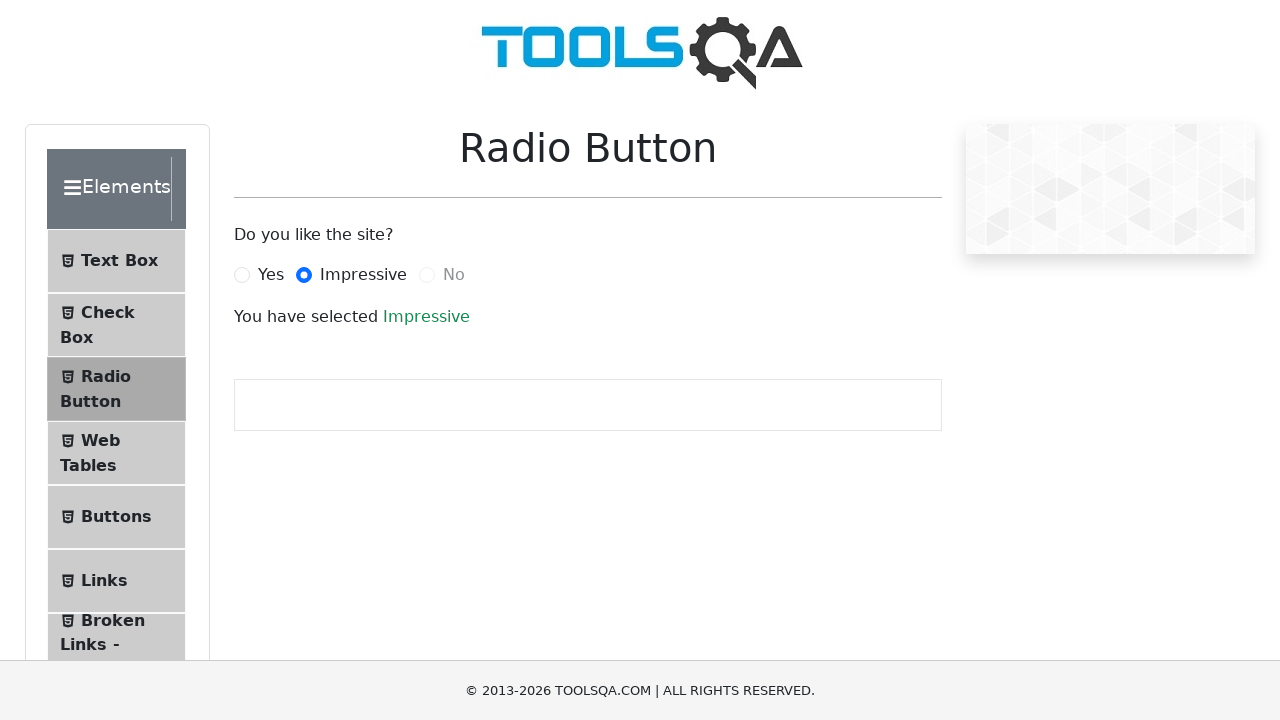

Waited 500ms for selection message to update
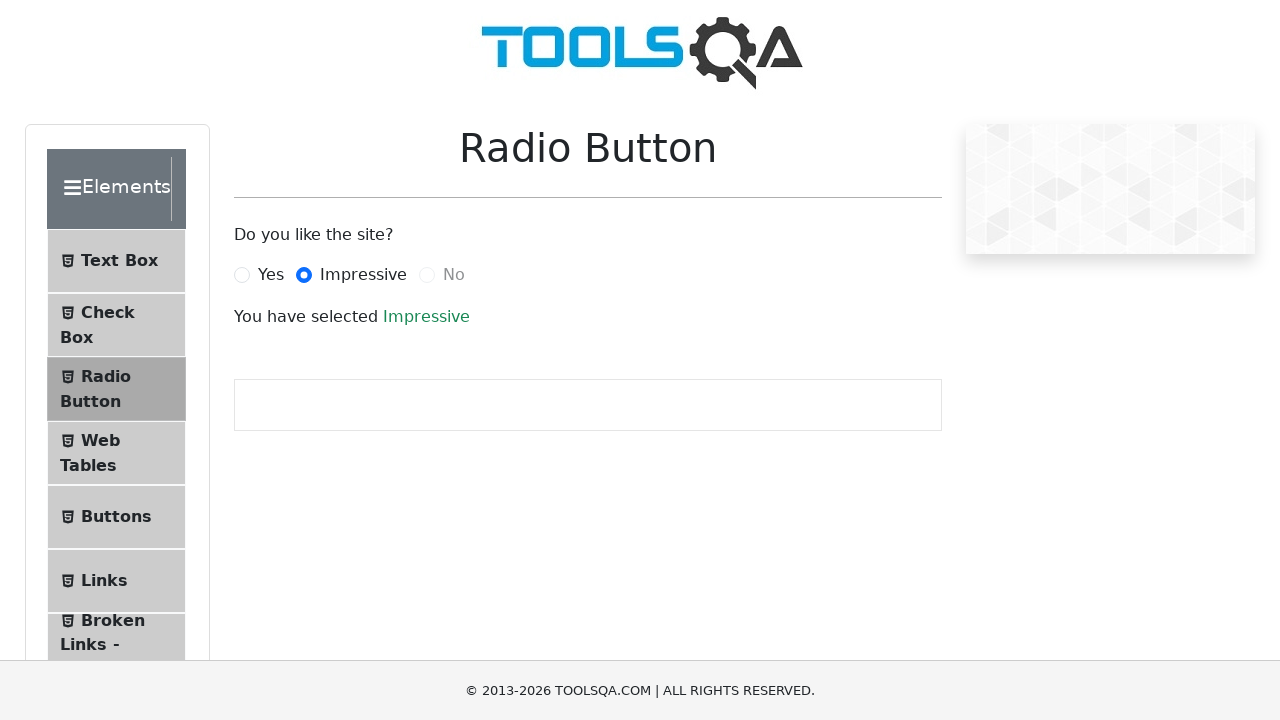

Retrieved updated selection text: 'You have selected Impressive'
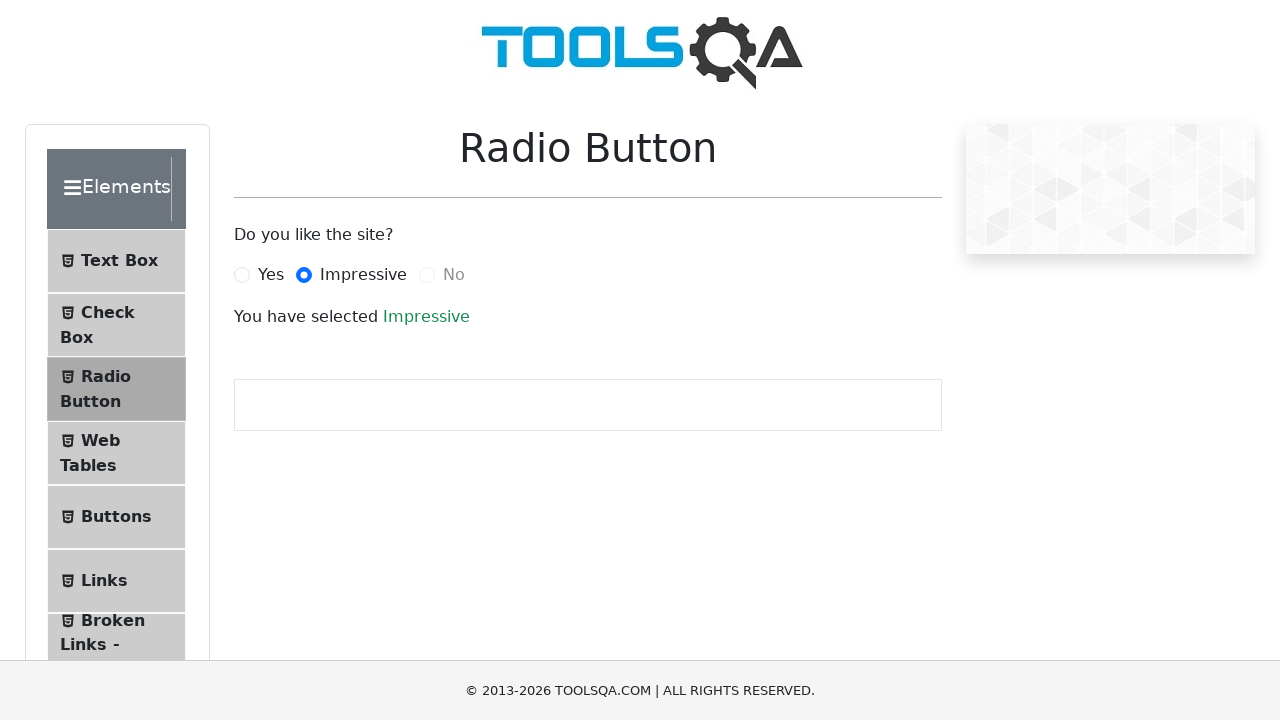

Verified 'Impressive' selection text is correct
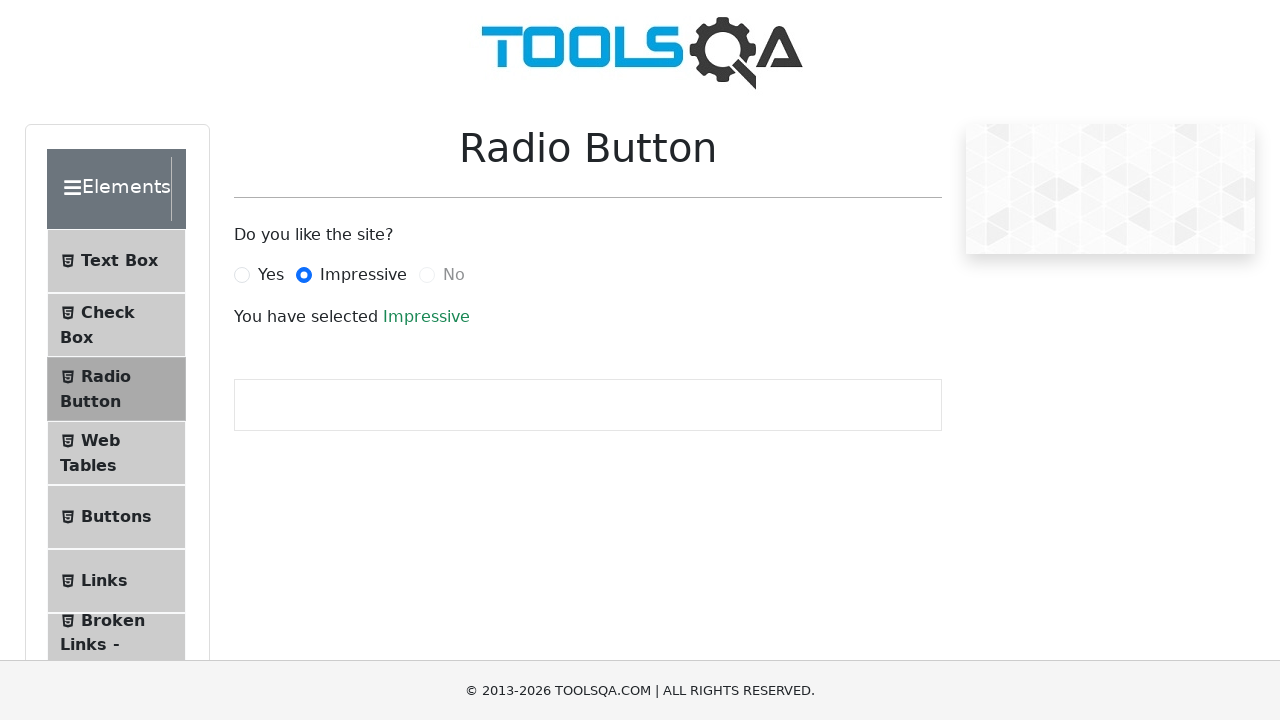

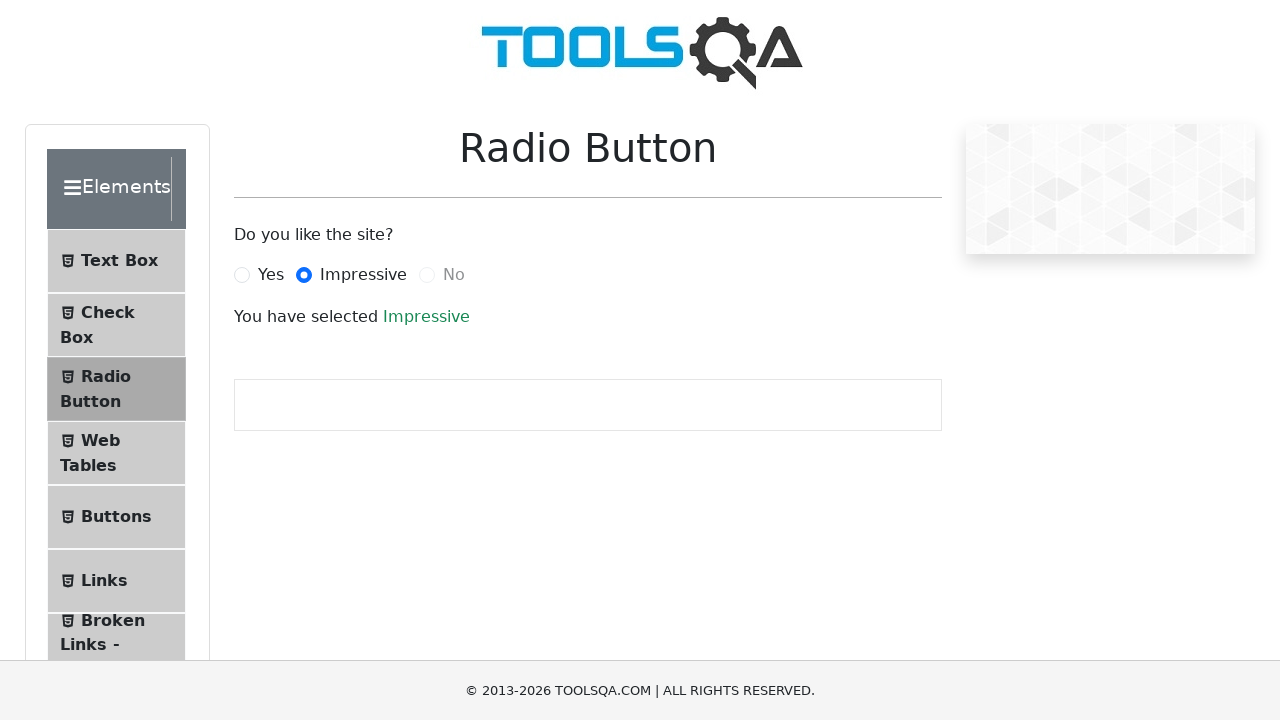